Navigates to GeeksforGeeks homepage and verifies that specific text content ("Floor") is present on the page

Starting URL: https://www.geeksforgeeks.org/

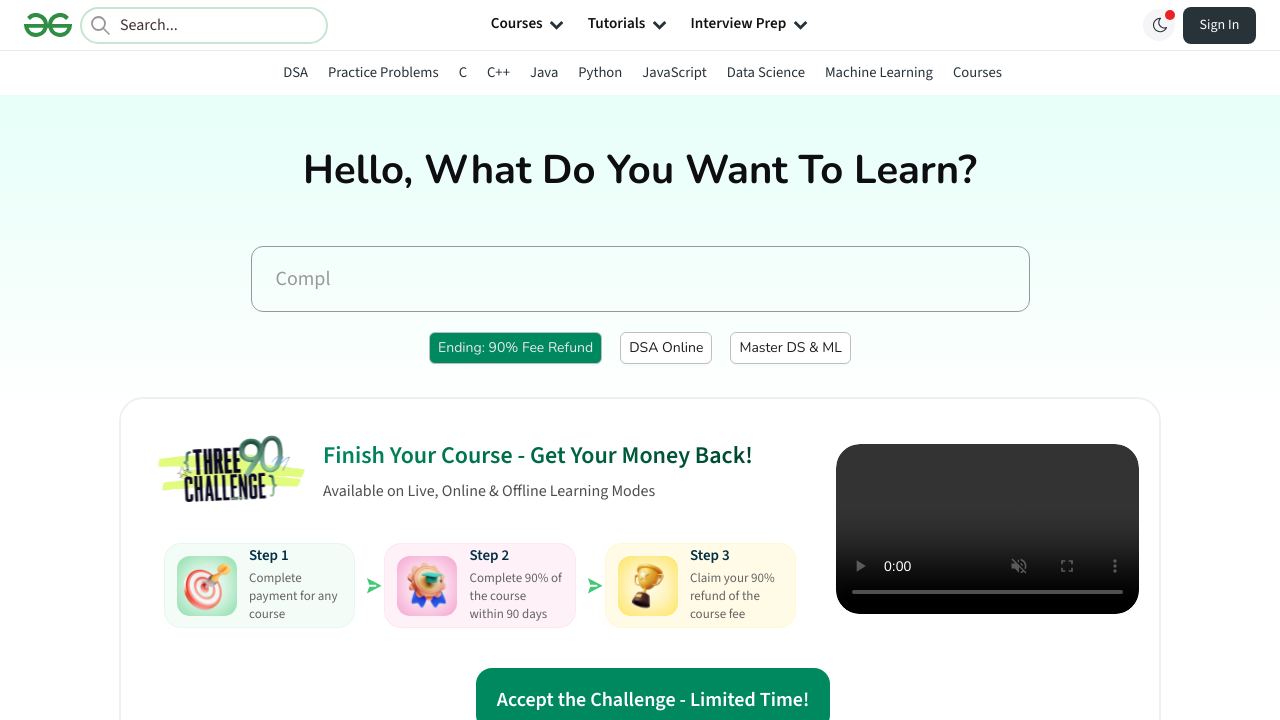

Waited for page to reach domcontentloaded state
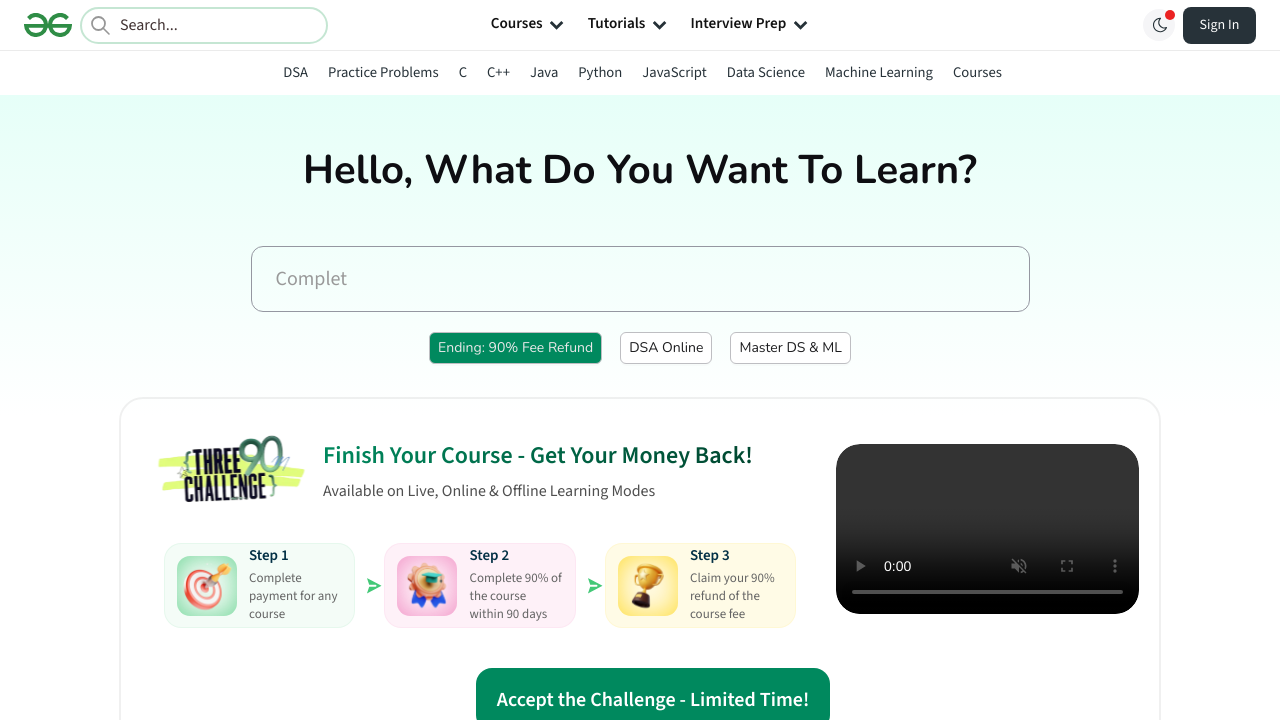

Body element loaded and ready
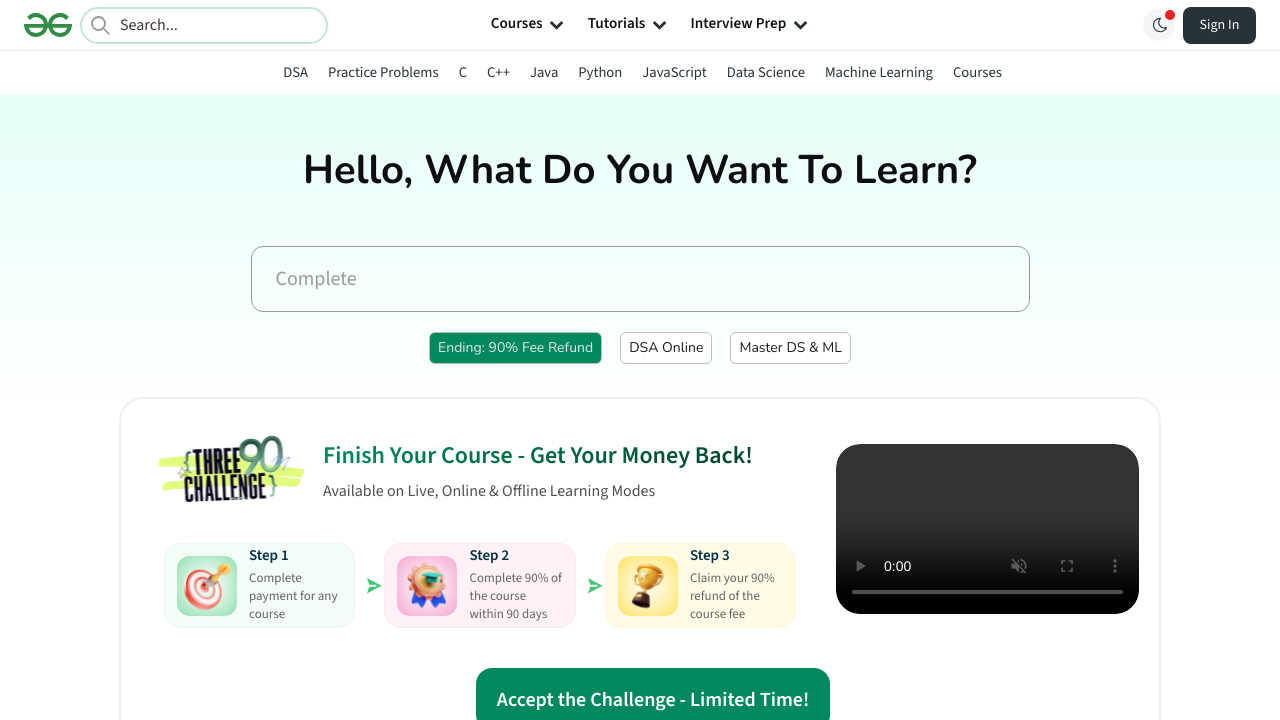

Verified that text 'Floor' is present on the GeeksforGeeks homepage
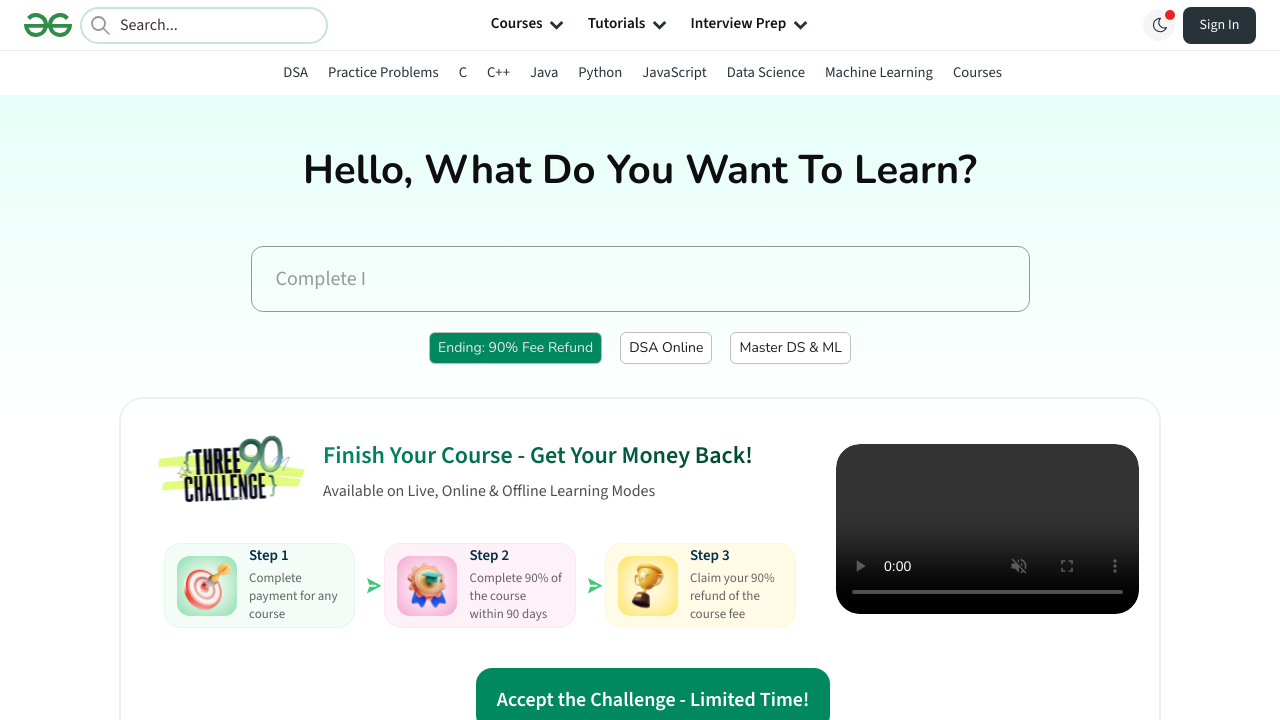

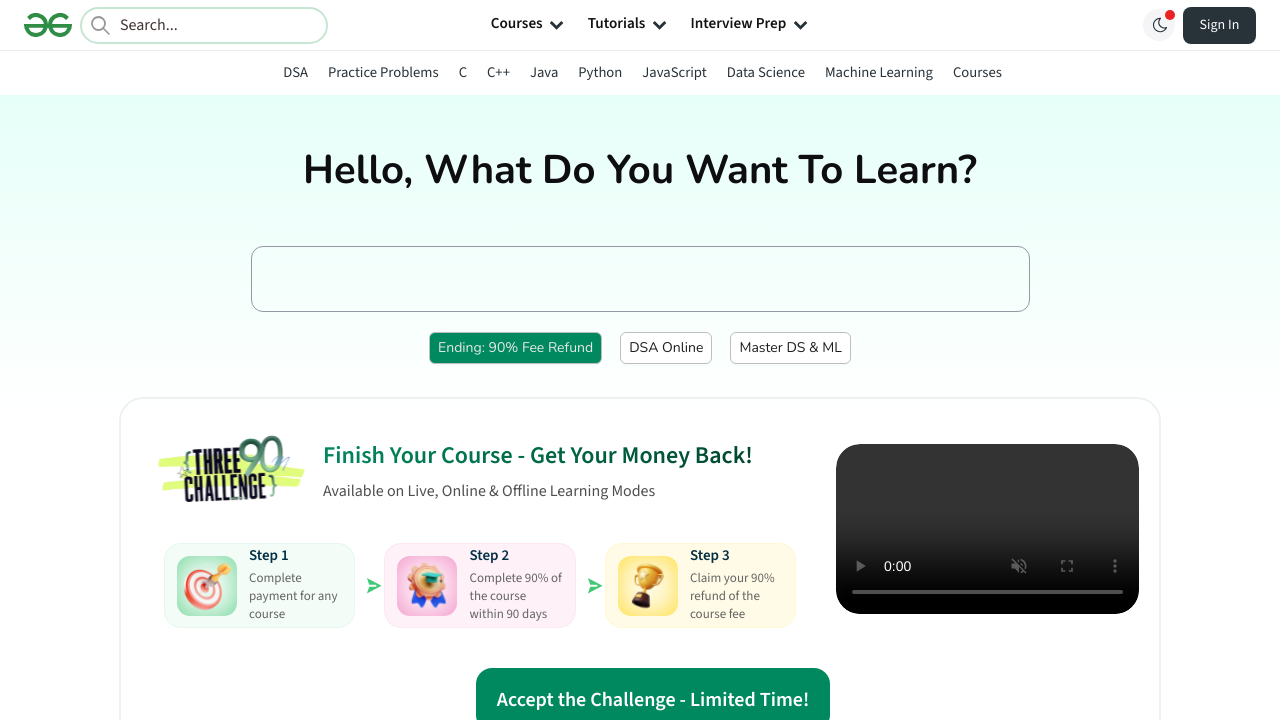